Navigates to a barcode generator website and waits for the barcode image to load on the page.

Starting URL: https://barcode.tec-it.com/en

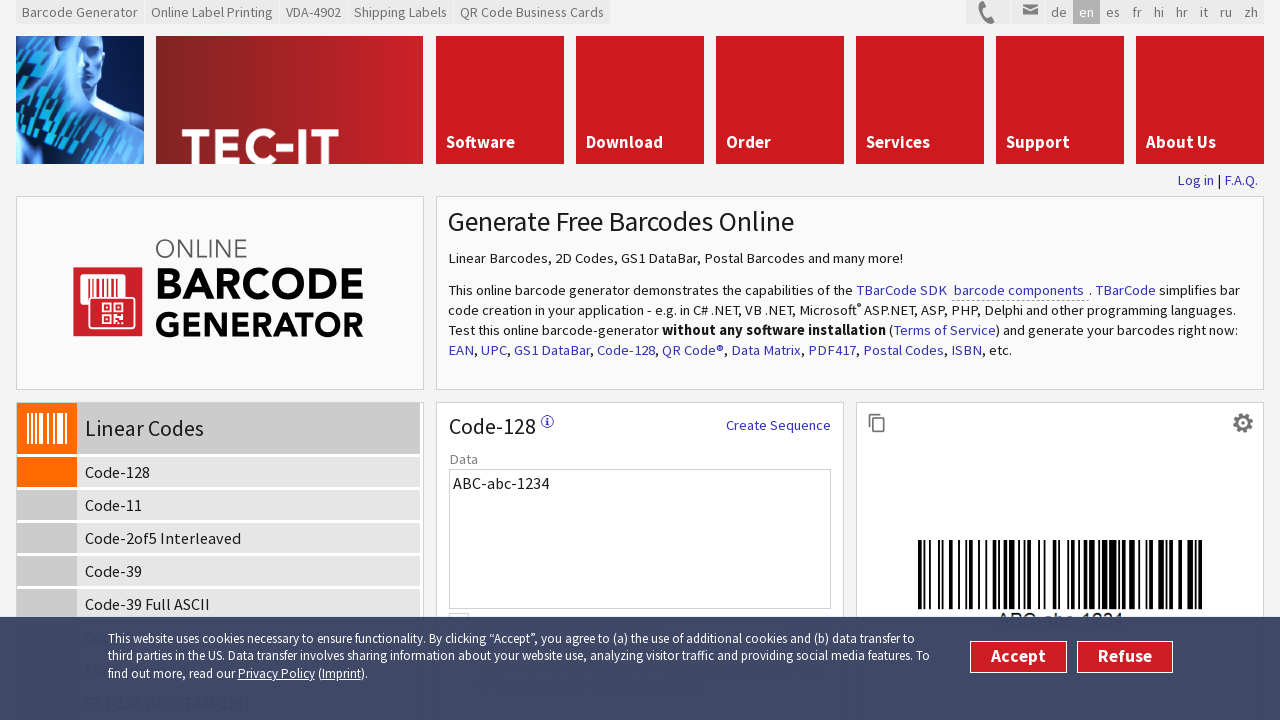

Navigated to barcode generator website
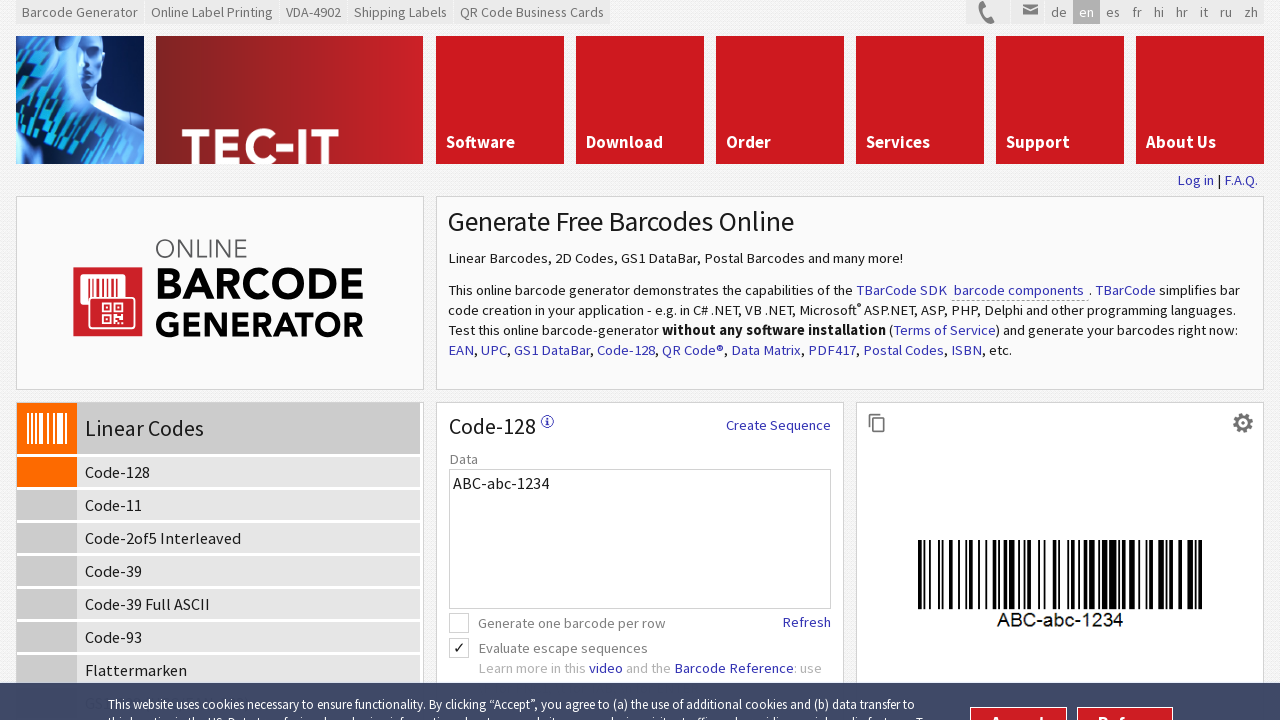

Barcode image loaded on the page
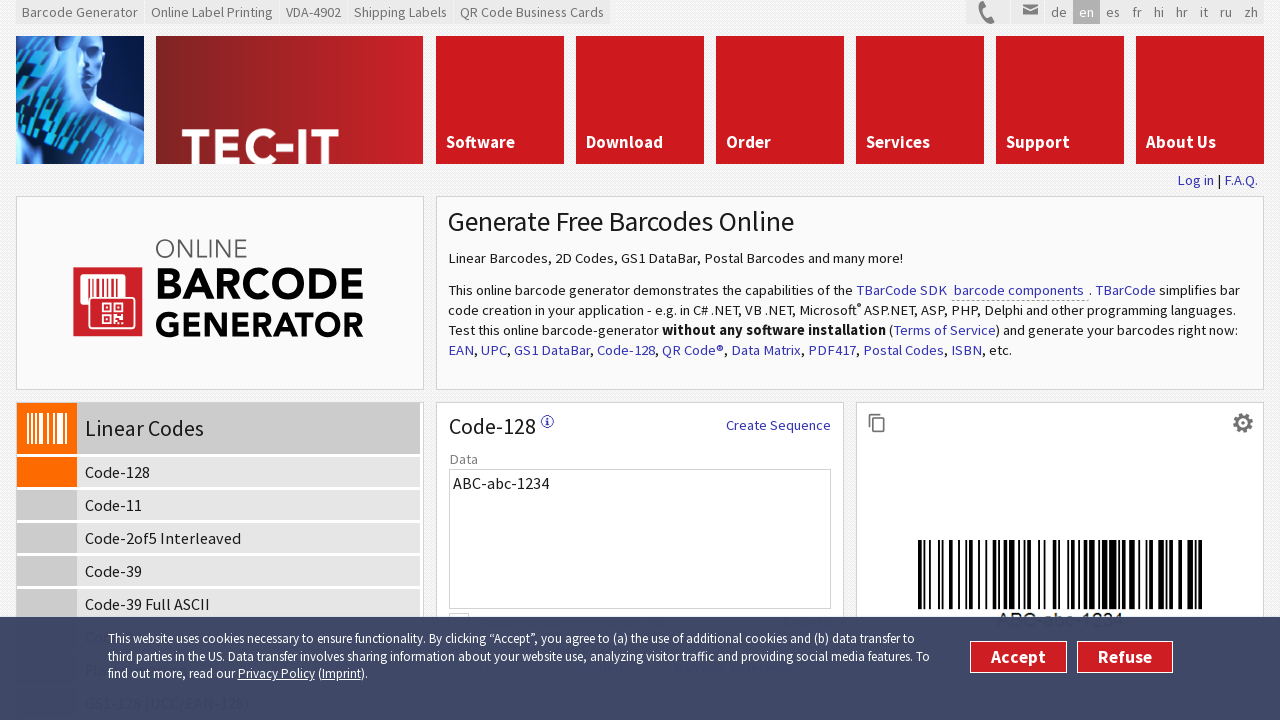

Located the barcode image element
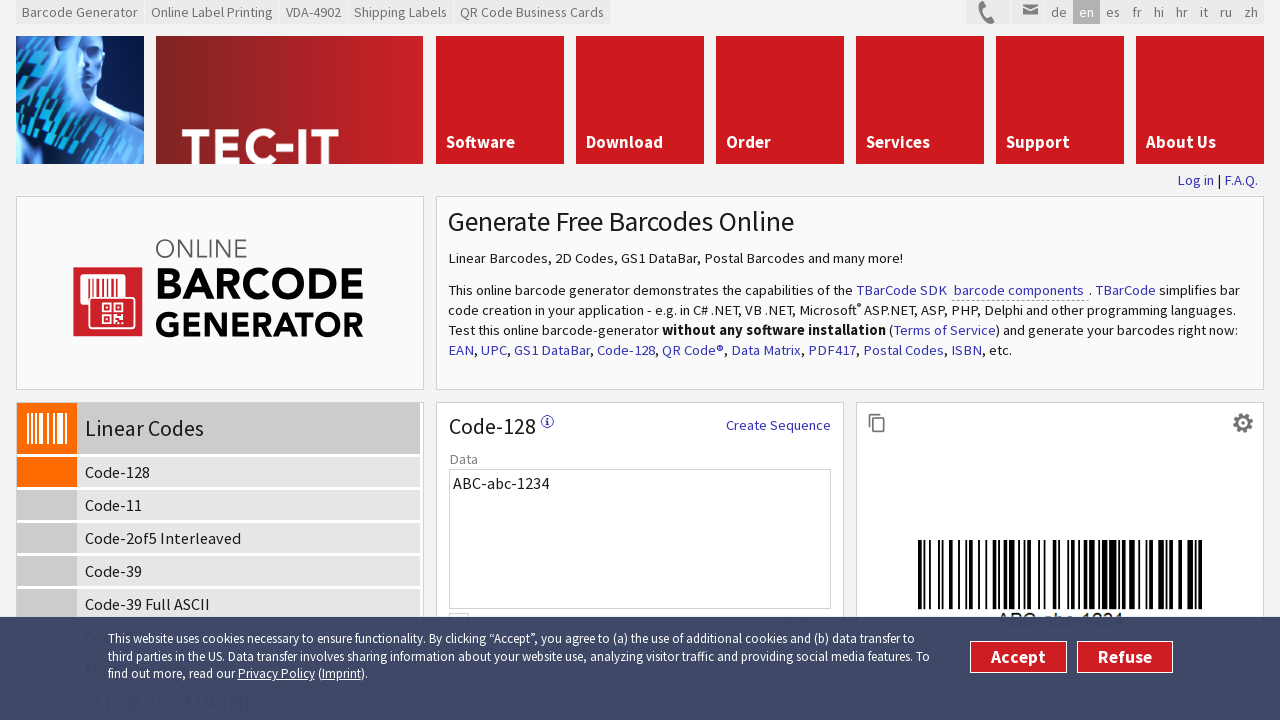

Retrieved barcode image source URL
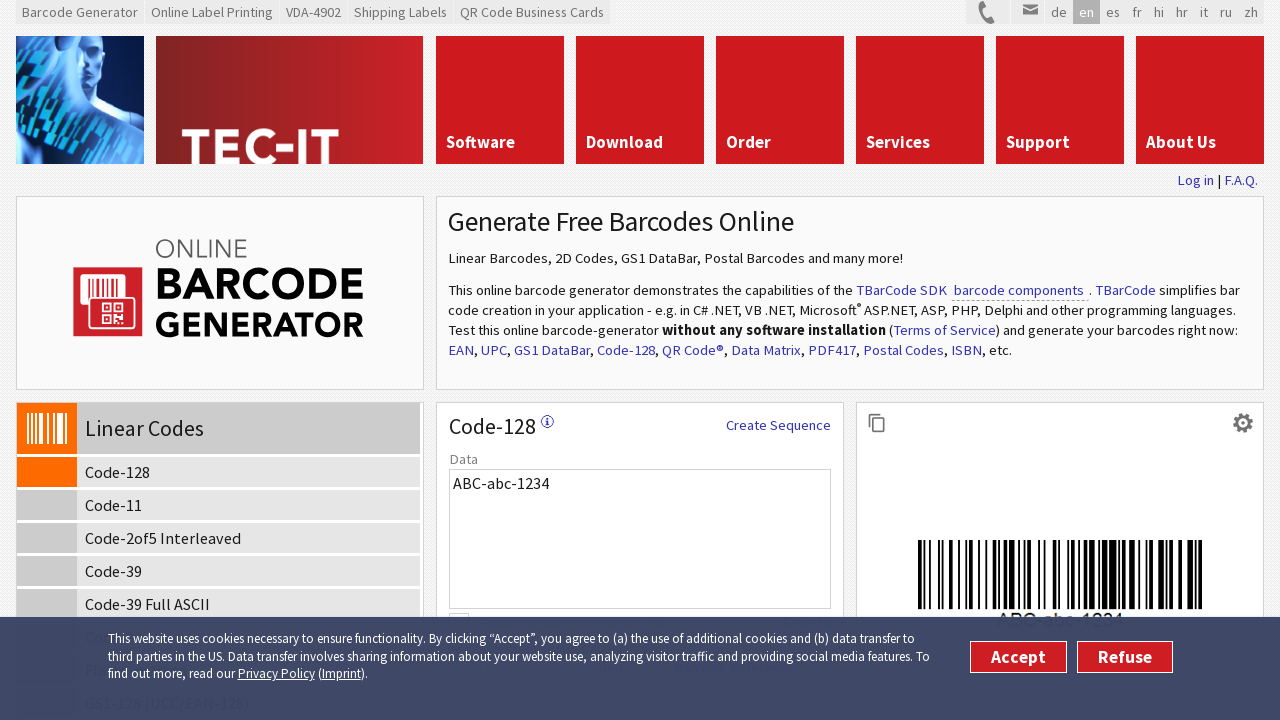

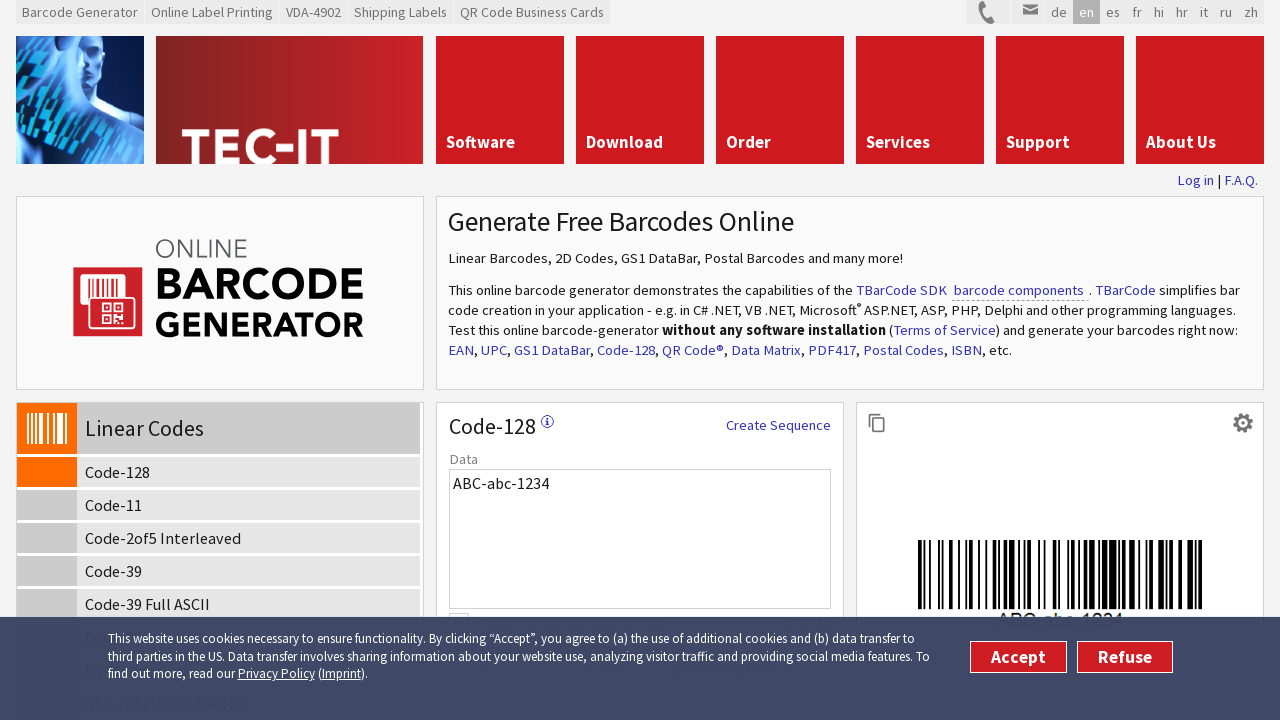